Tests form submission and alert handling by filling out a registration form with personal details and verifying the success alert message

Starting URL: http://automationbykrishna.com/#

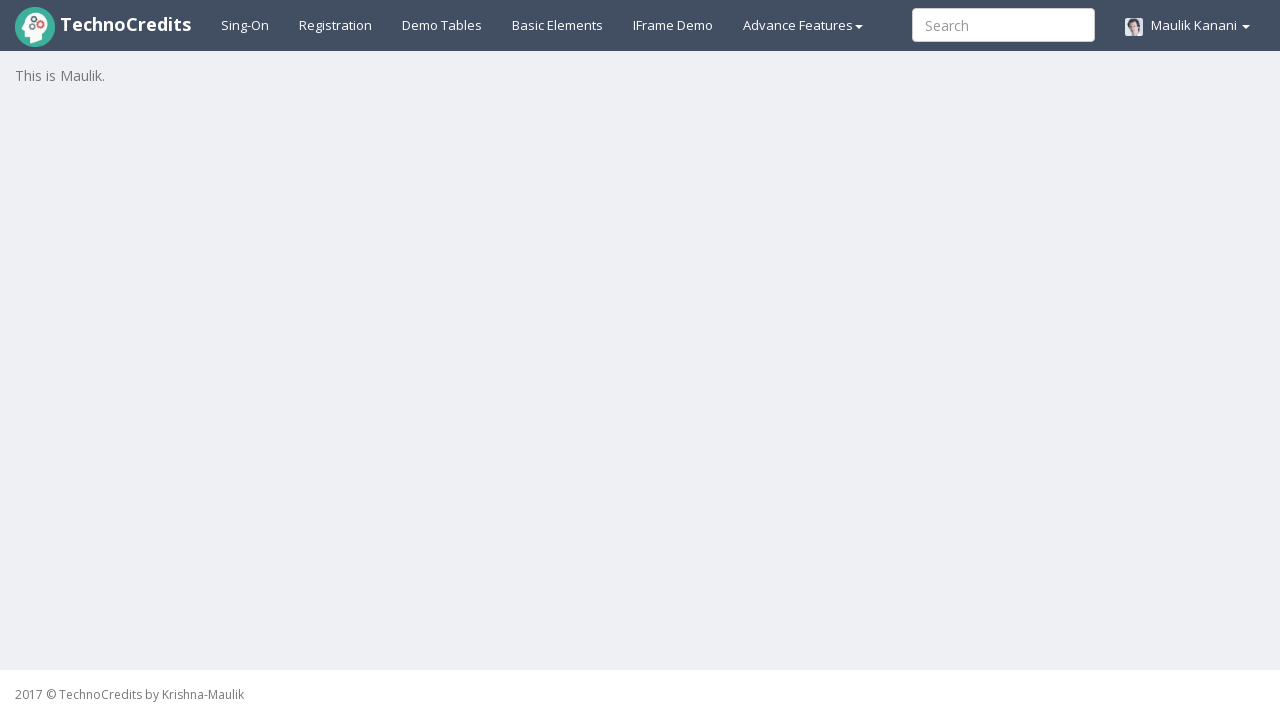

Clicked on Basic Elements section at (558, 25) on #basicelements
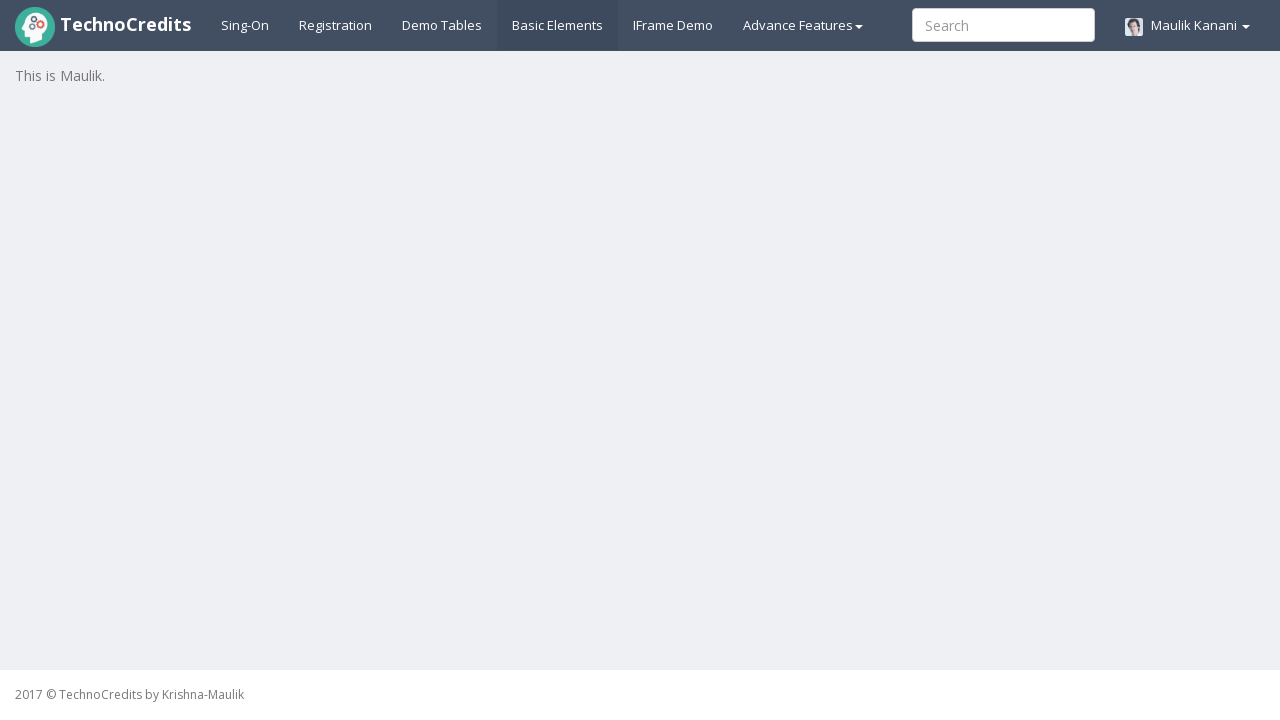

Waited 3 seconds for form to be visible
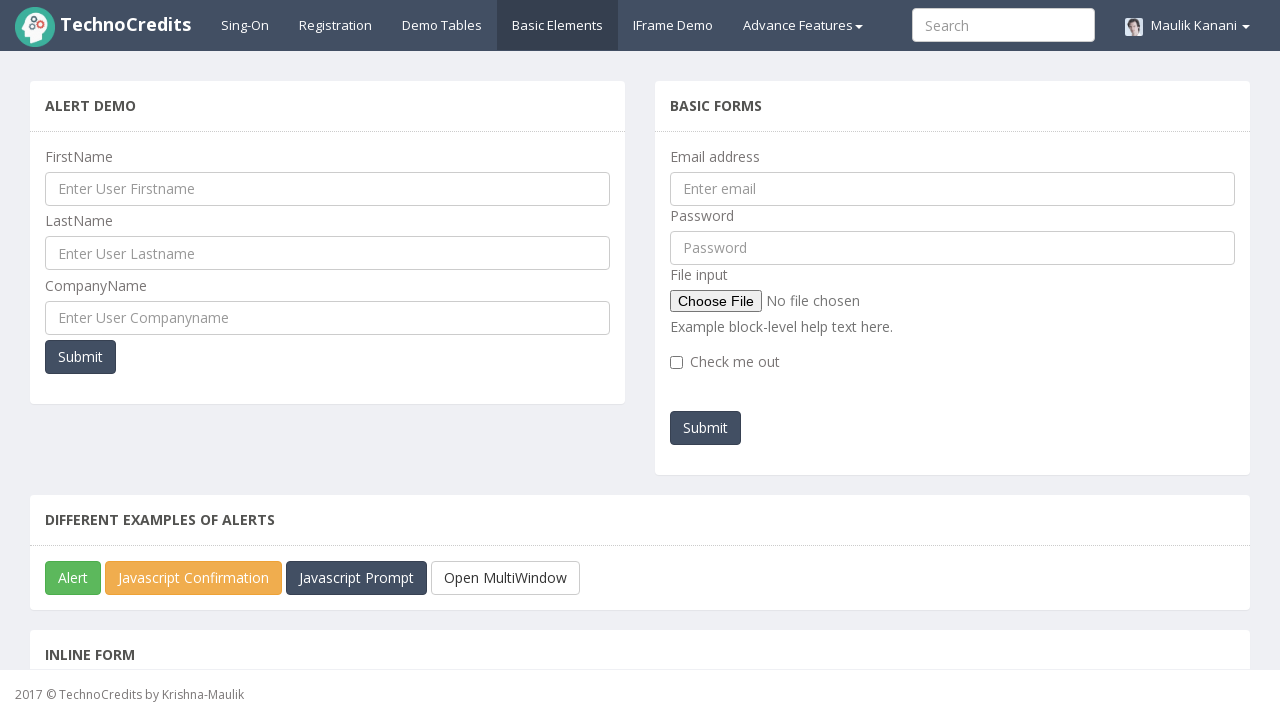

Filled in first name field with 'Pranjali' on #UserFirstName
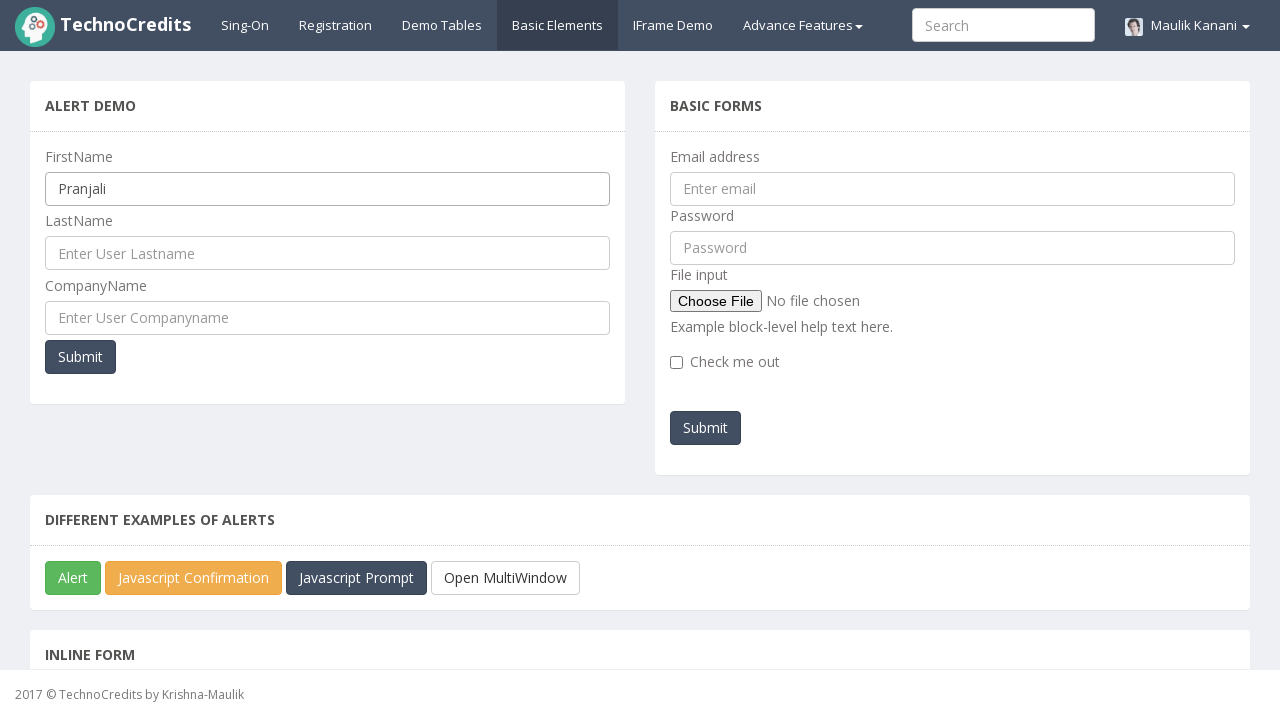

Filled in last name field with 'Vyavaharkar' on #UserLastName
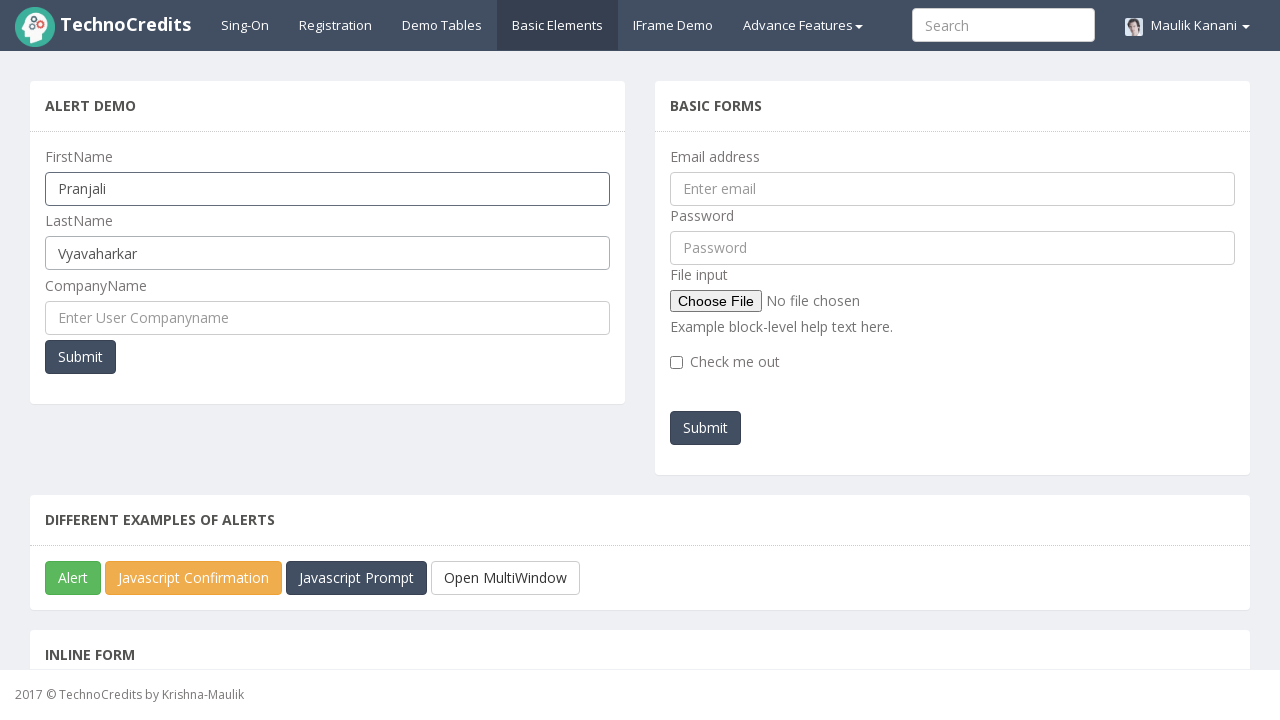

Filled in company name field with 'LTI' on #UserCompanyName
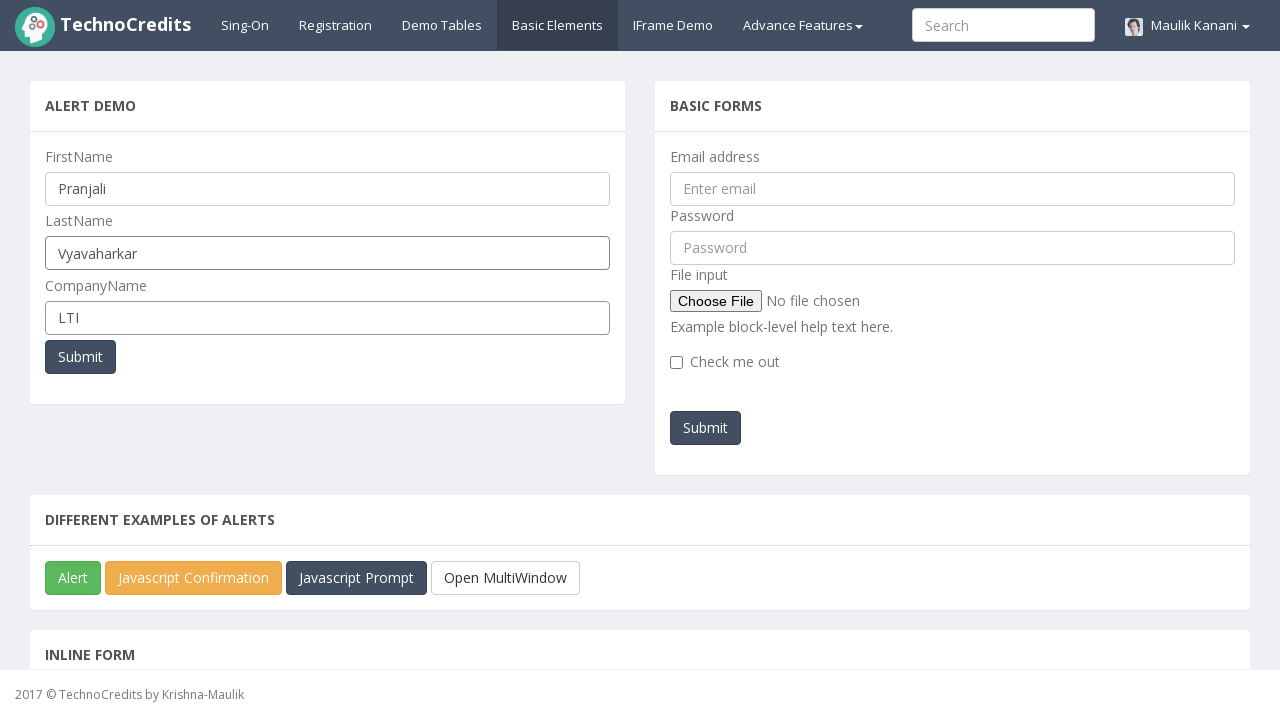

Filled in email field with 'Pranjali@gmail.com' on #exampleInputEmail1
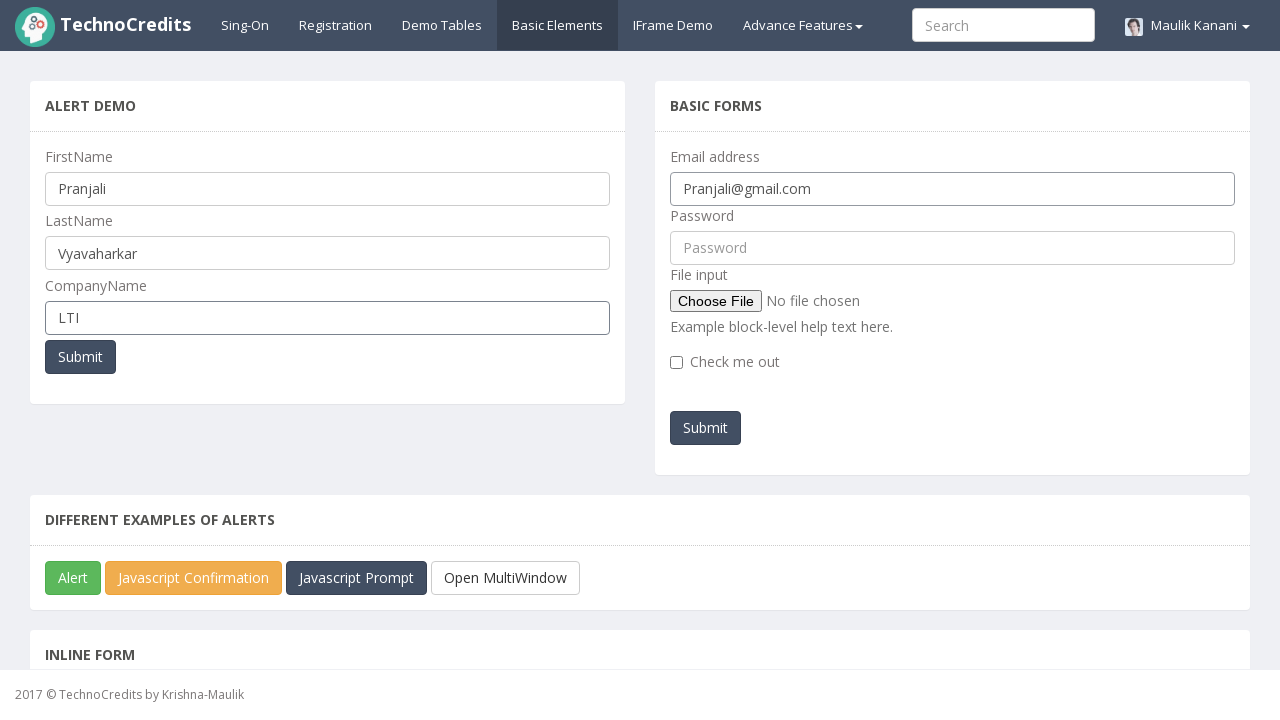

Filled in password field with 'abcd' on #pwd
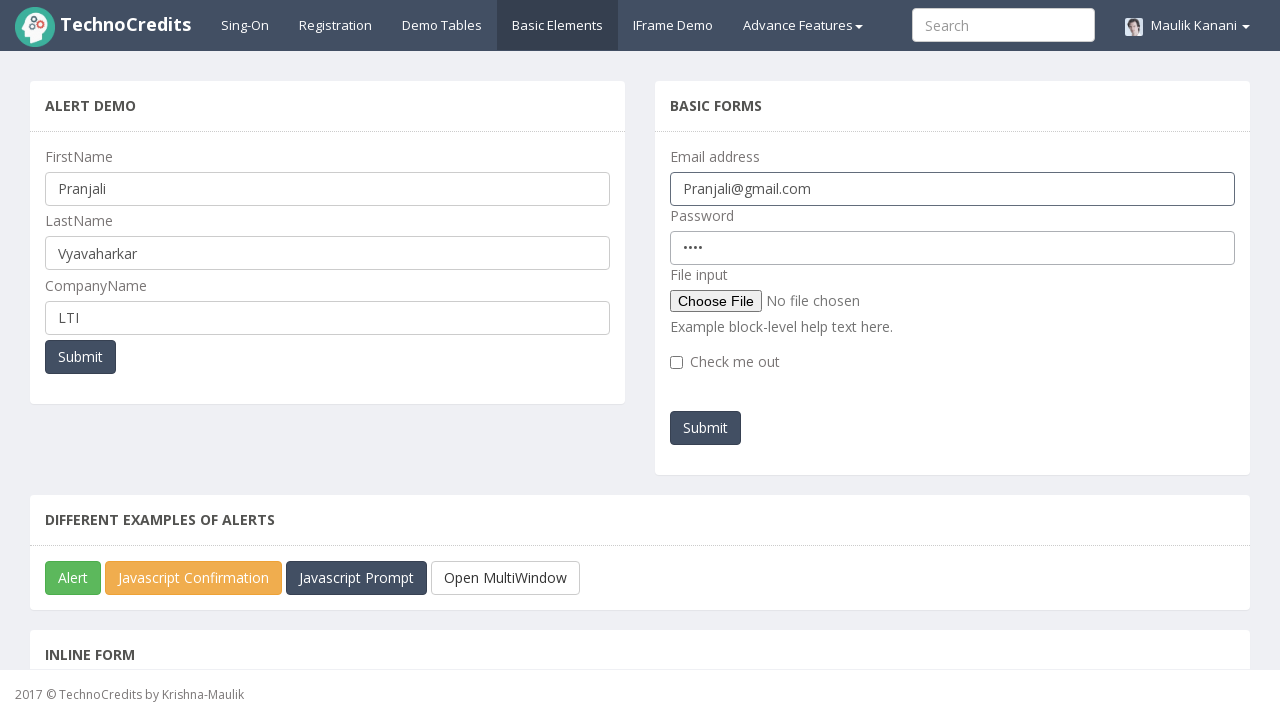

Clicked submit button to submit the registration form at (706, 428) on #submitb2
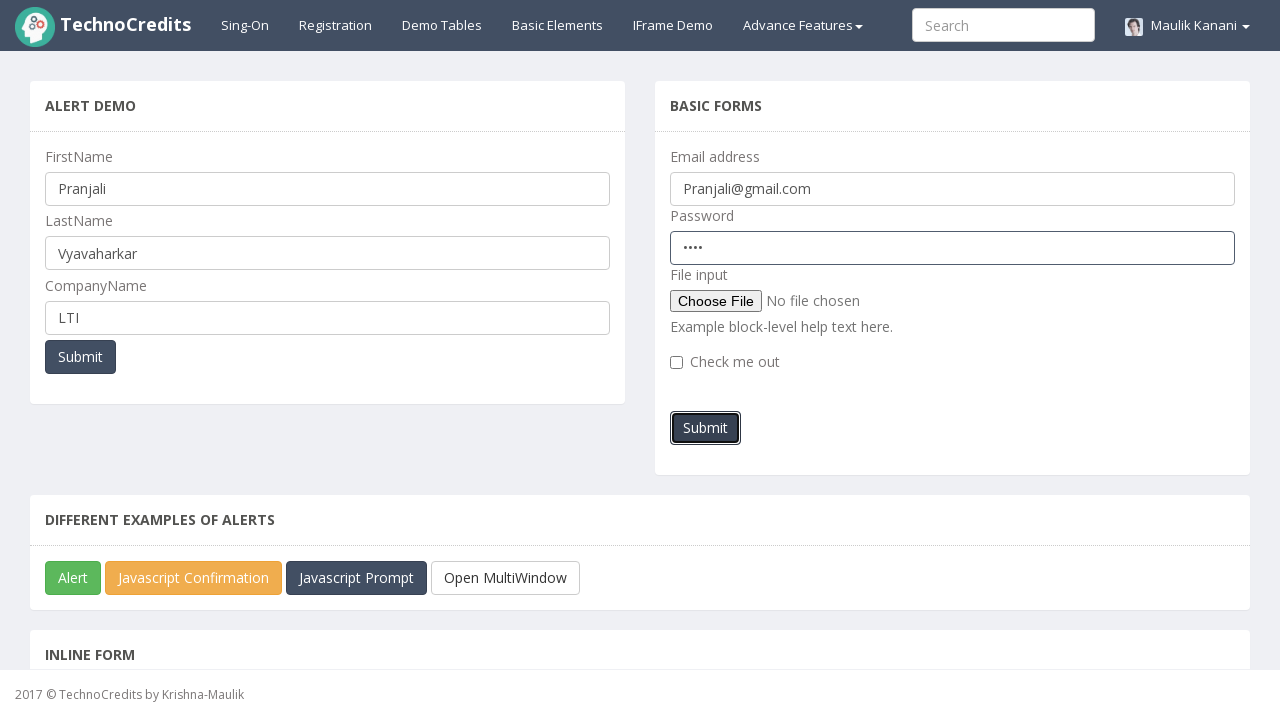

Set up alert dialog handler to dismiss alerts
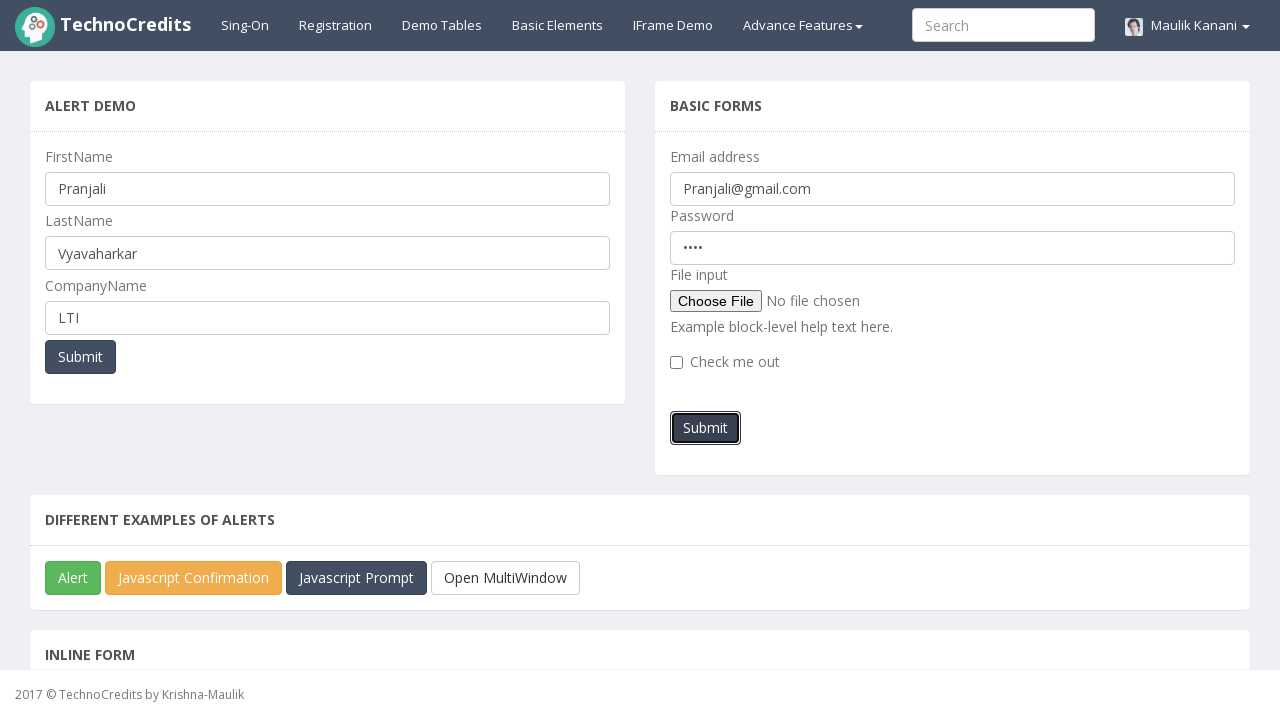

Waited 3 seconds for alert to be processed and dismissed
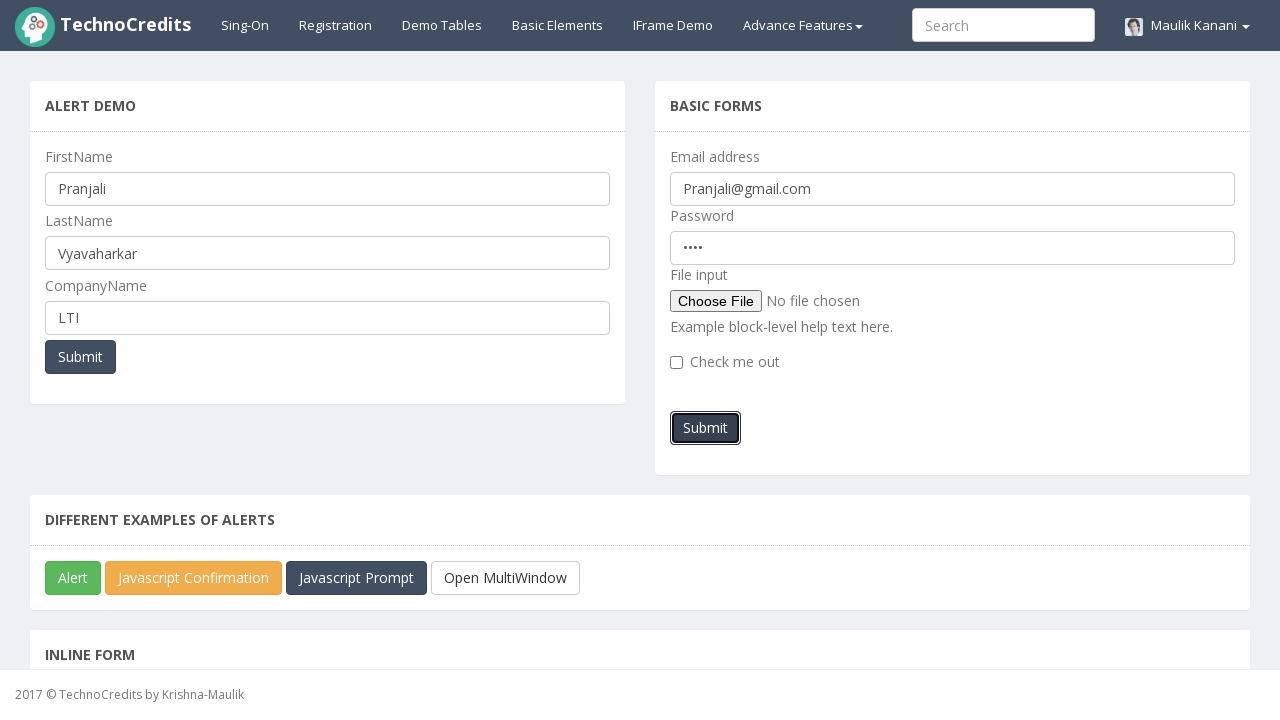

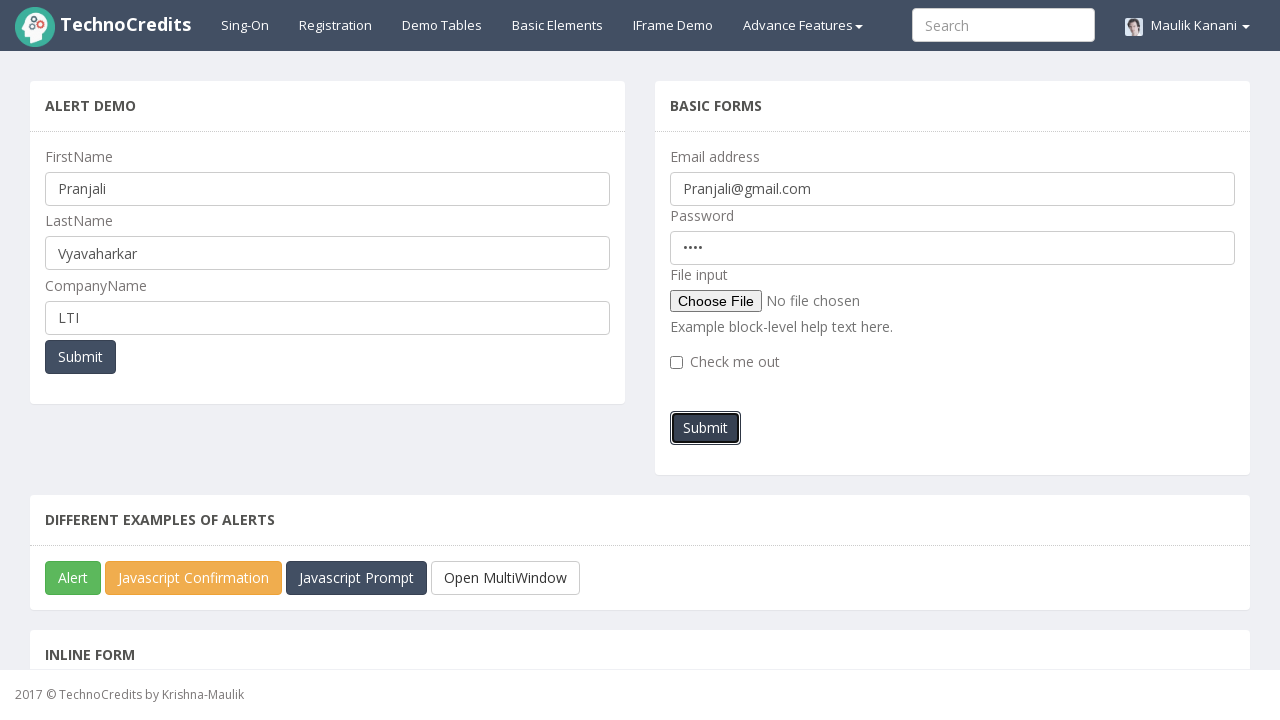